Tests date picker functionality by selecting a specific date (January 2, 2015) from dropdown selectors

Starting URL: https://demoqa.com/date-picker

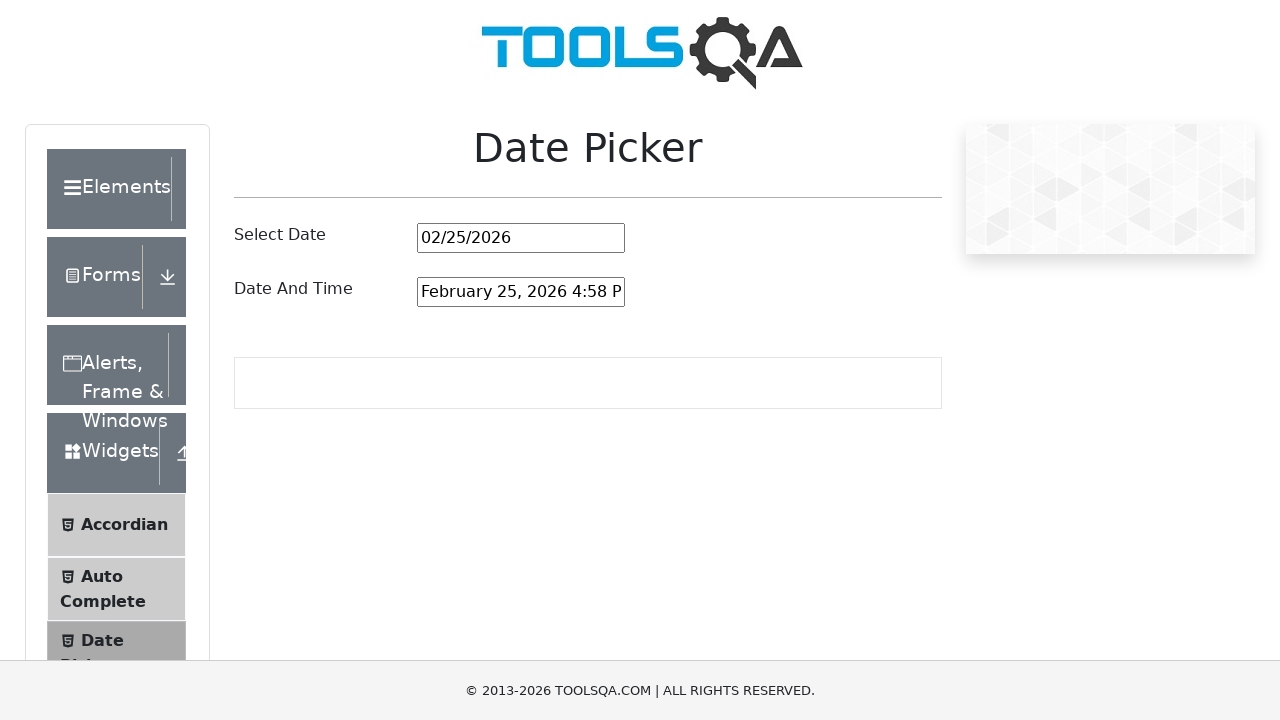

Clicked on the date picker input field to open the calendar at (521, 238) on #datePickerMonthYearInput
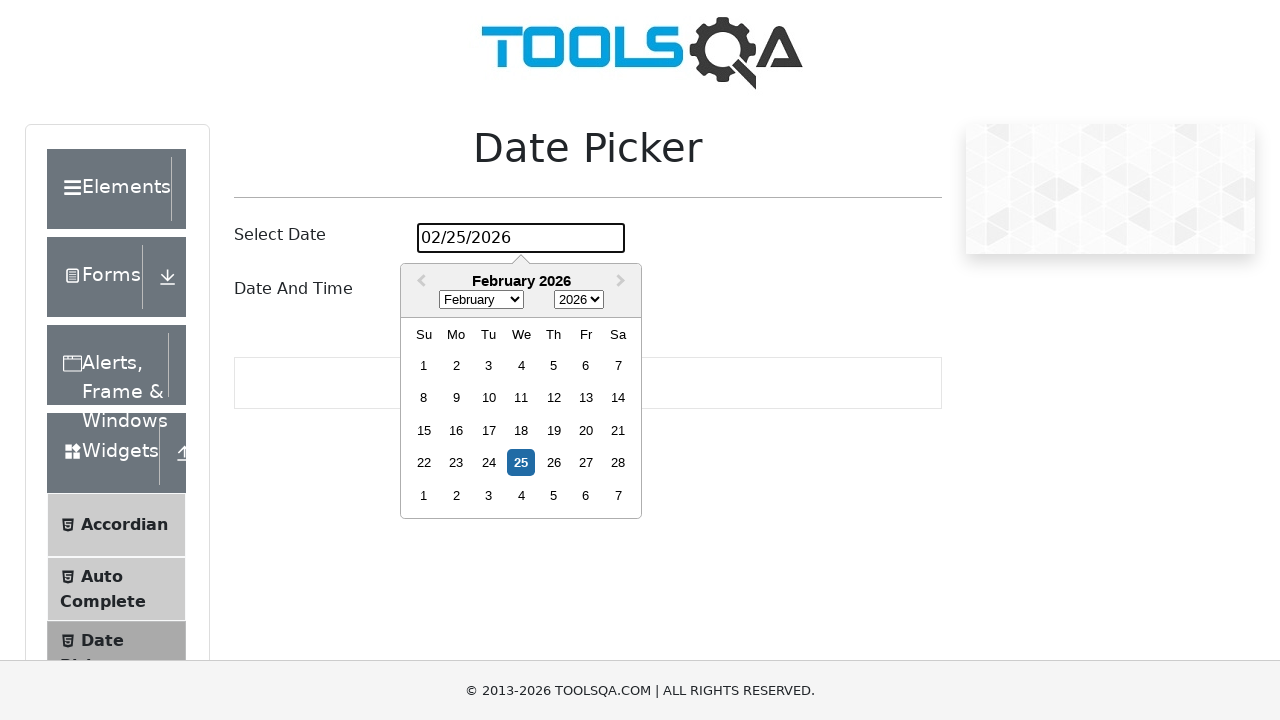

Selected January from the month dropdown on select.react-datepicker__month-select
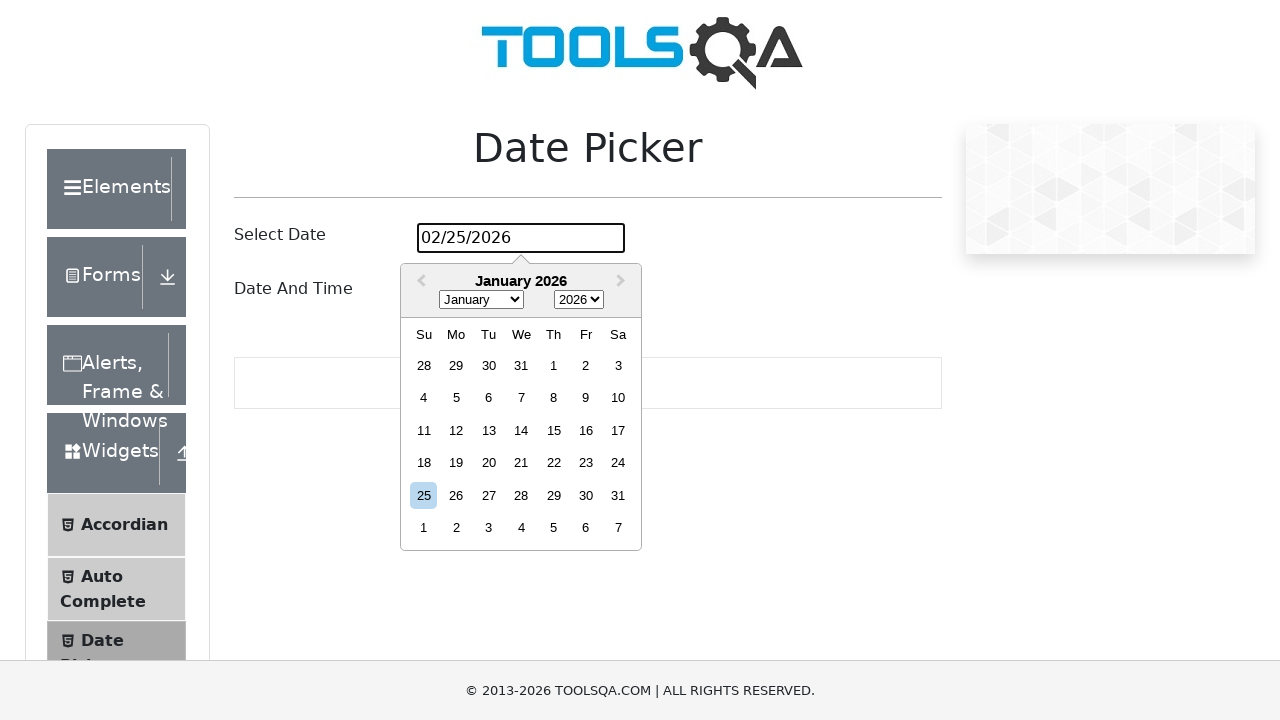

Selected 2015 from the year dropdown on select.react-datepicker__year-select
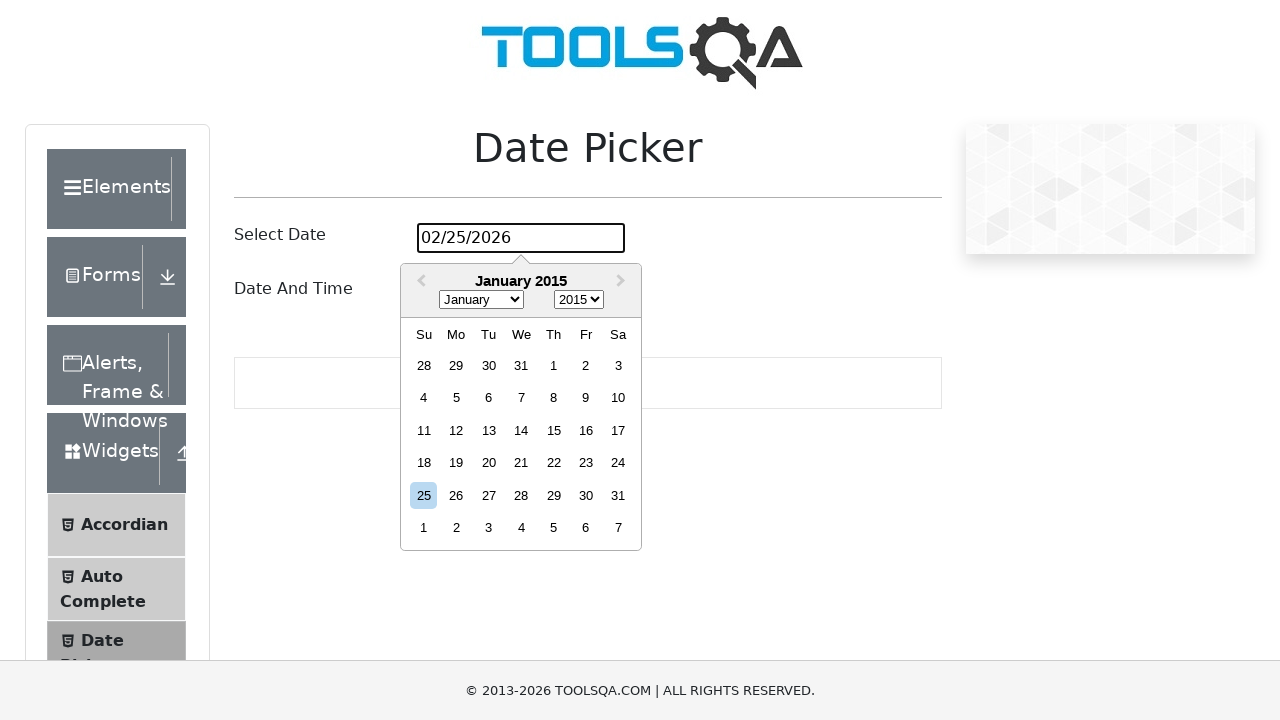

Clicked on January 2, 2015 to select the date at (640, 360) on div:not(.react-datepicker__day--outside-month):has-text('2')
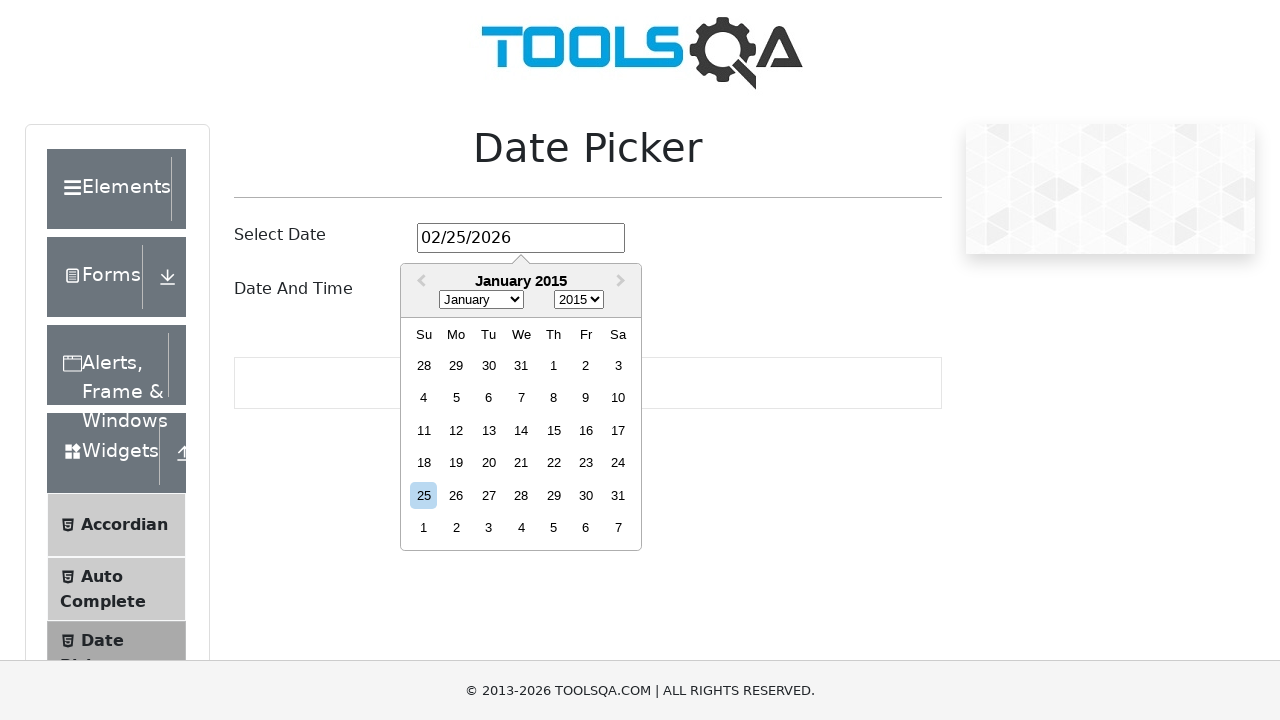

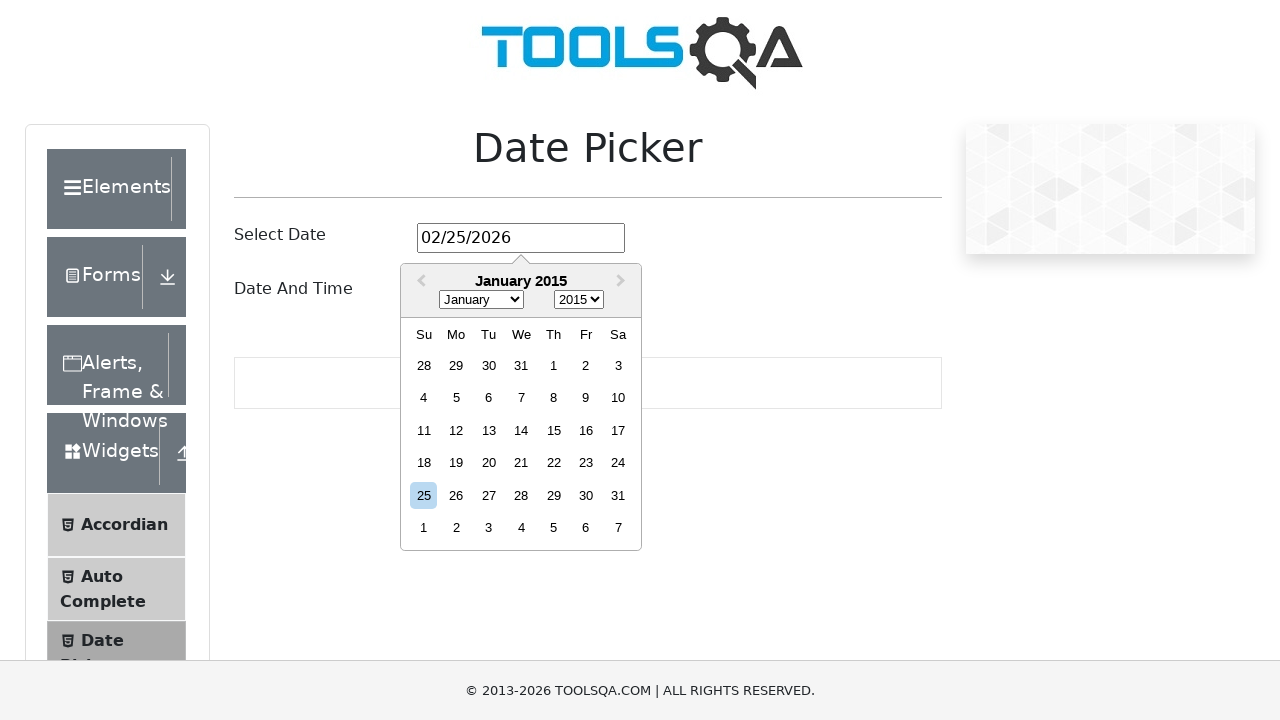